Validates dropdown menu options by comparing actual dropdown values against expected values

Starting URL: https://rahulshettyacademy.com/dropdownsPractise/

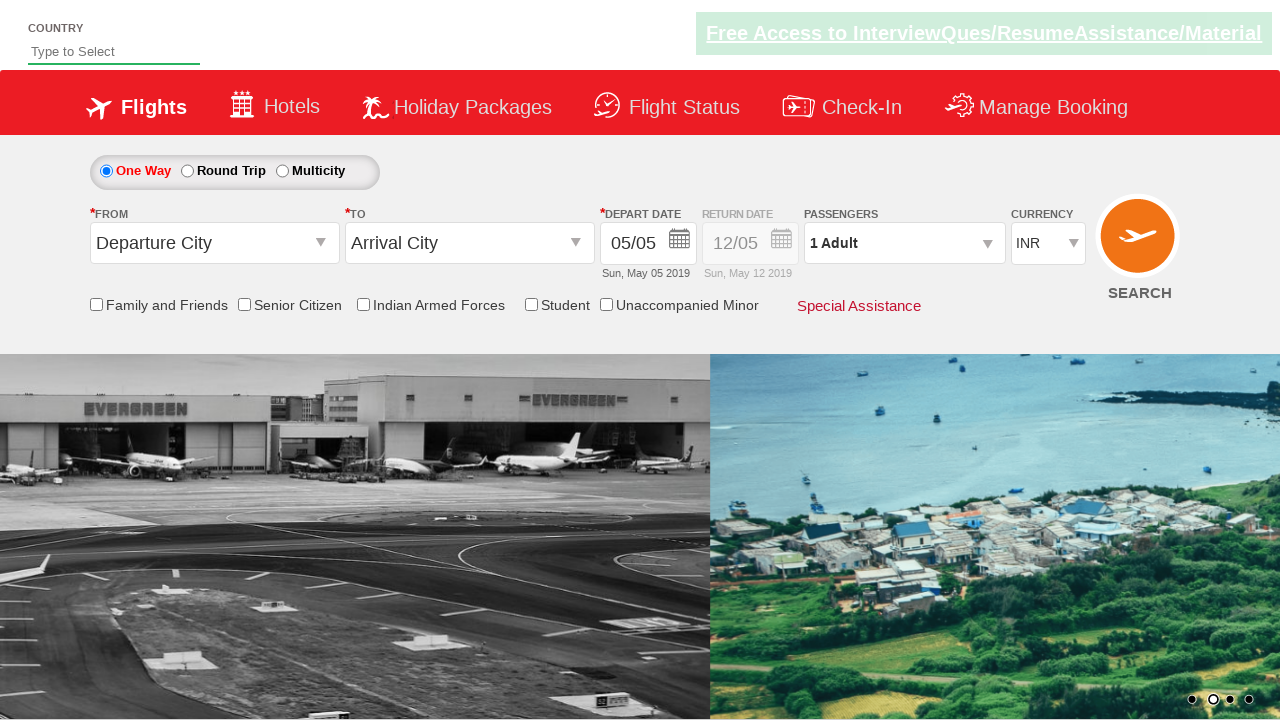

Located currency dropdown element
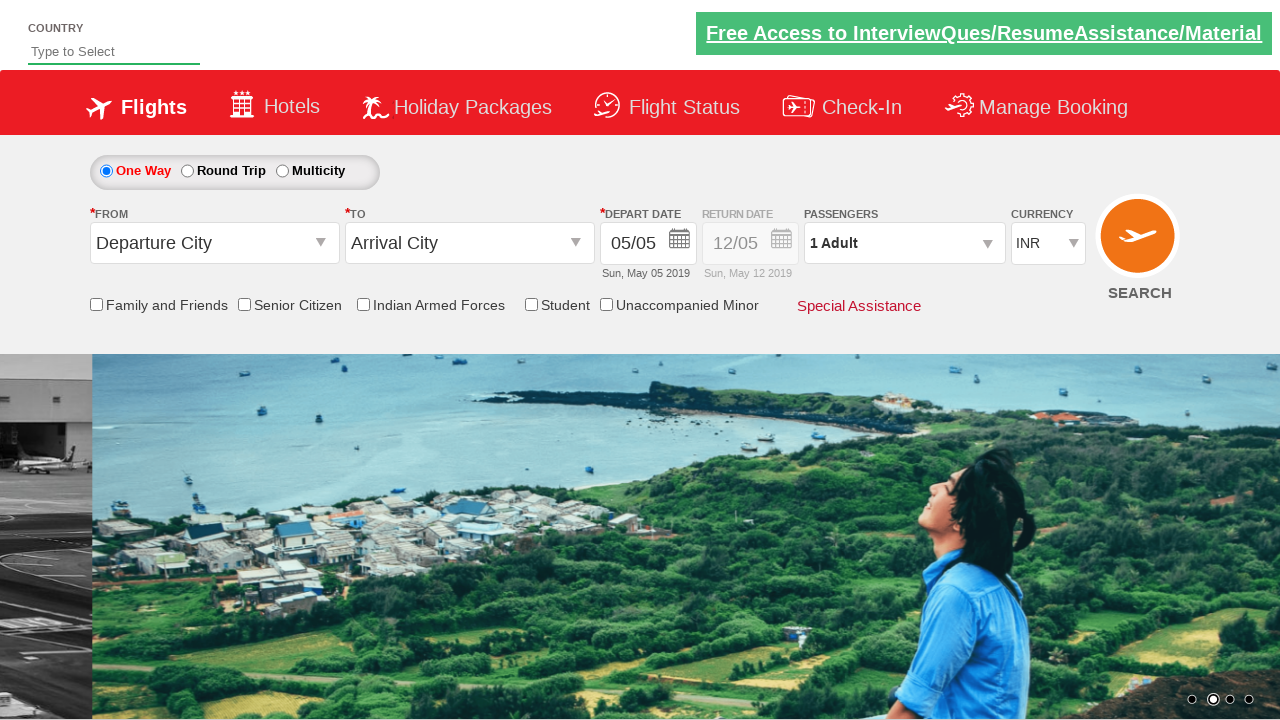

Retrieved all dropdown option values
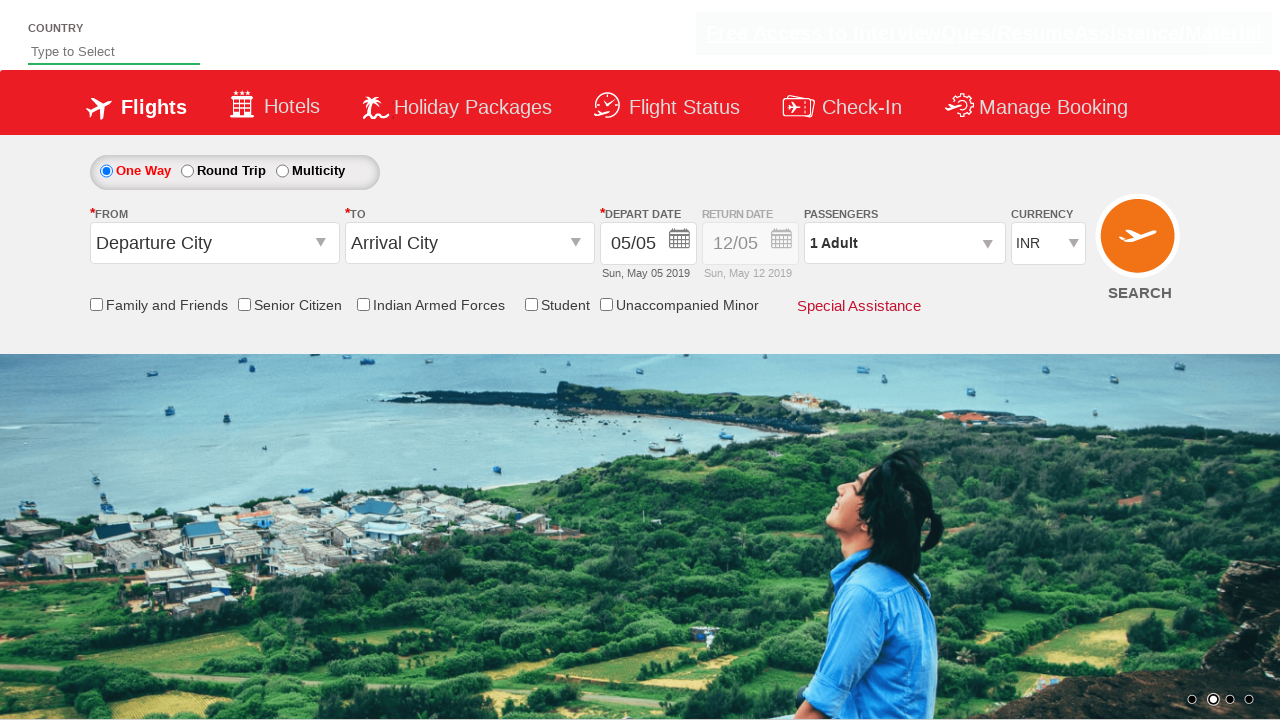

Validated dropdown contains expected value 'Select'
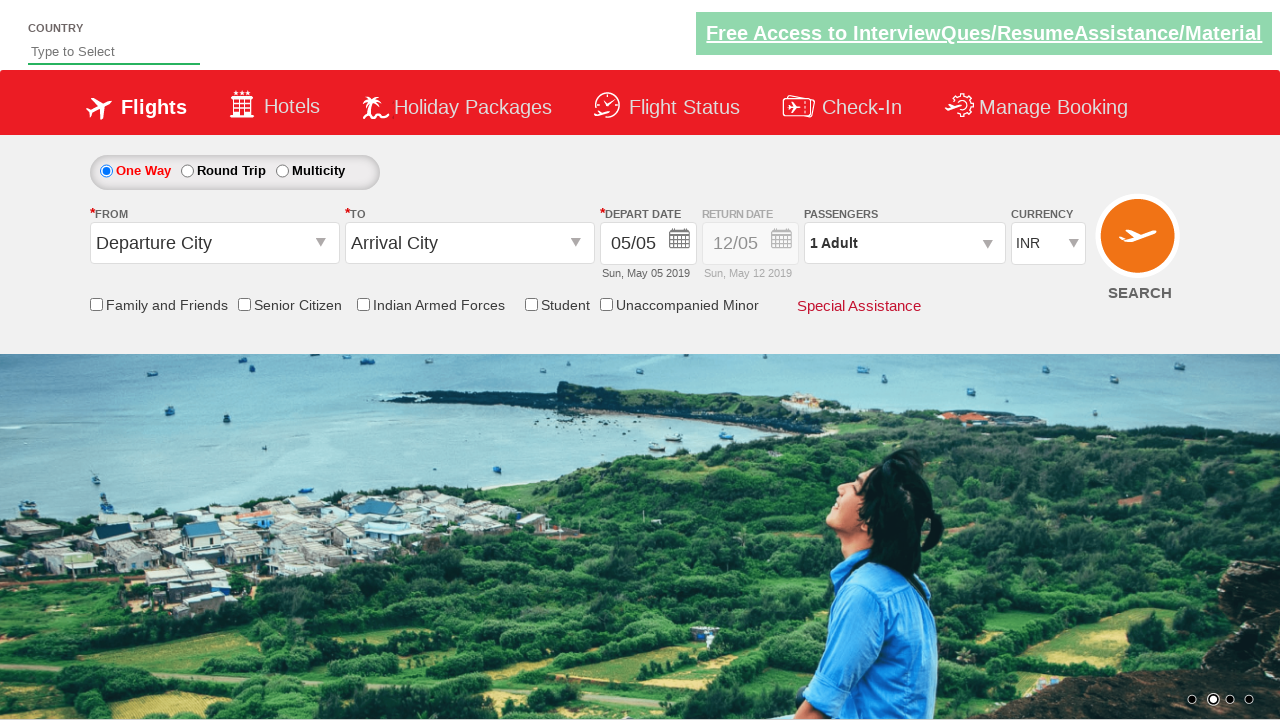

Validated dropdown contains expected value 'INR'
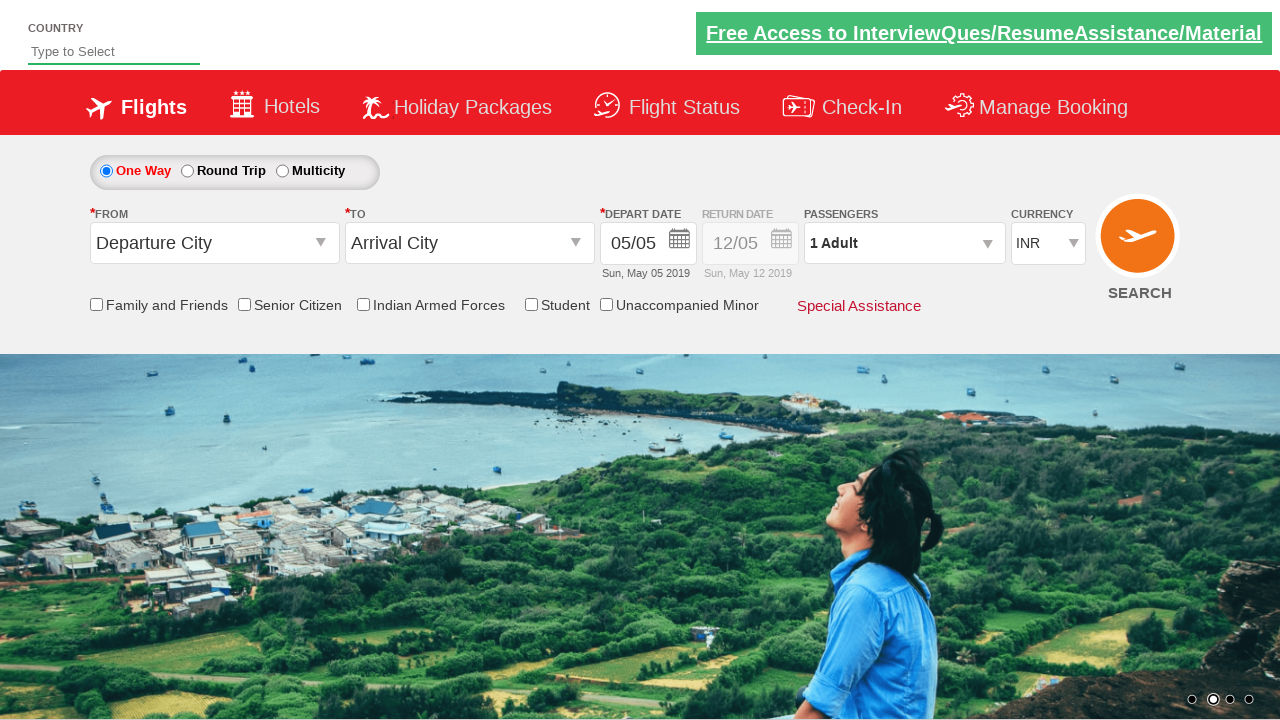

Validated dropdown contains expected value 'AED'
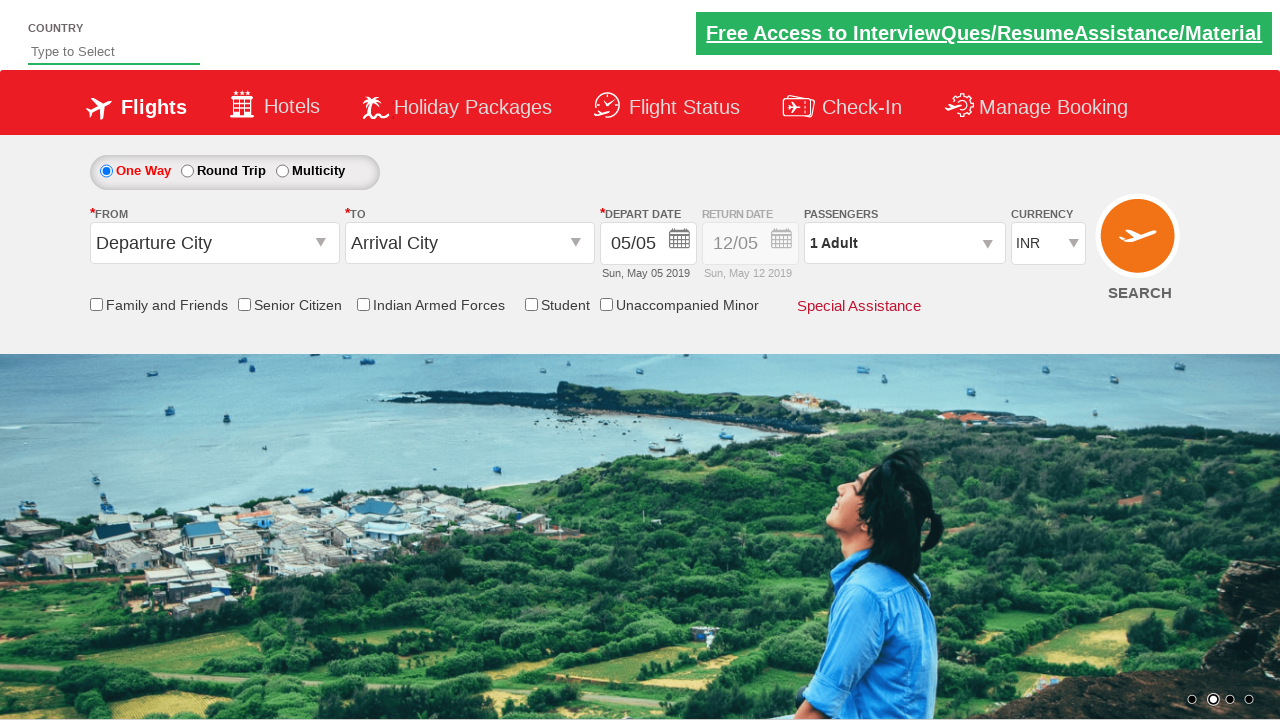

Validated dropdown contains expected value 'USD'
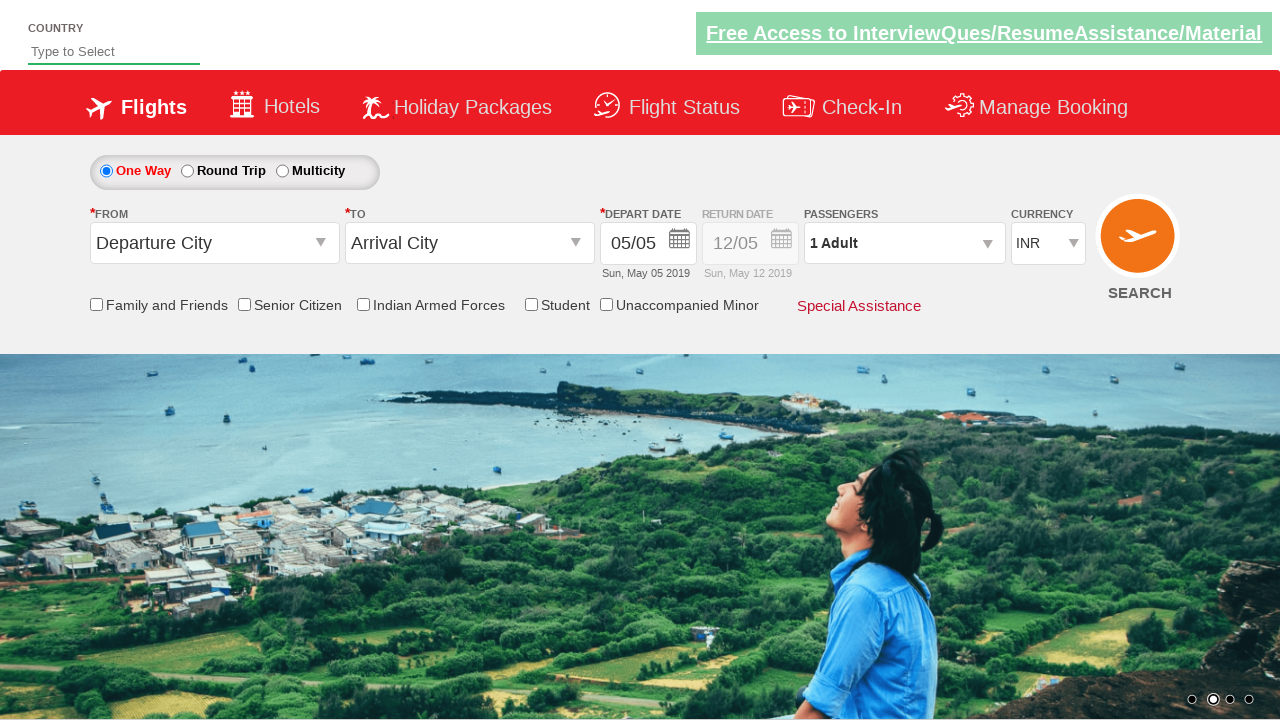

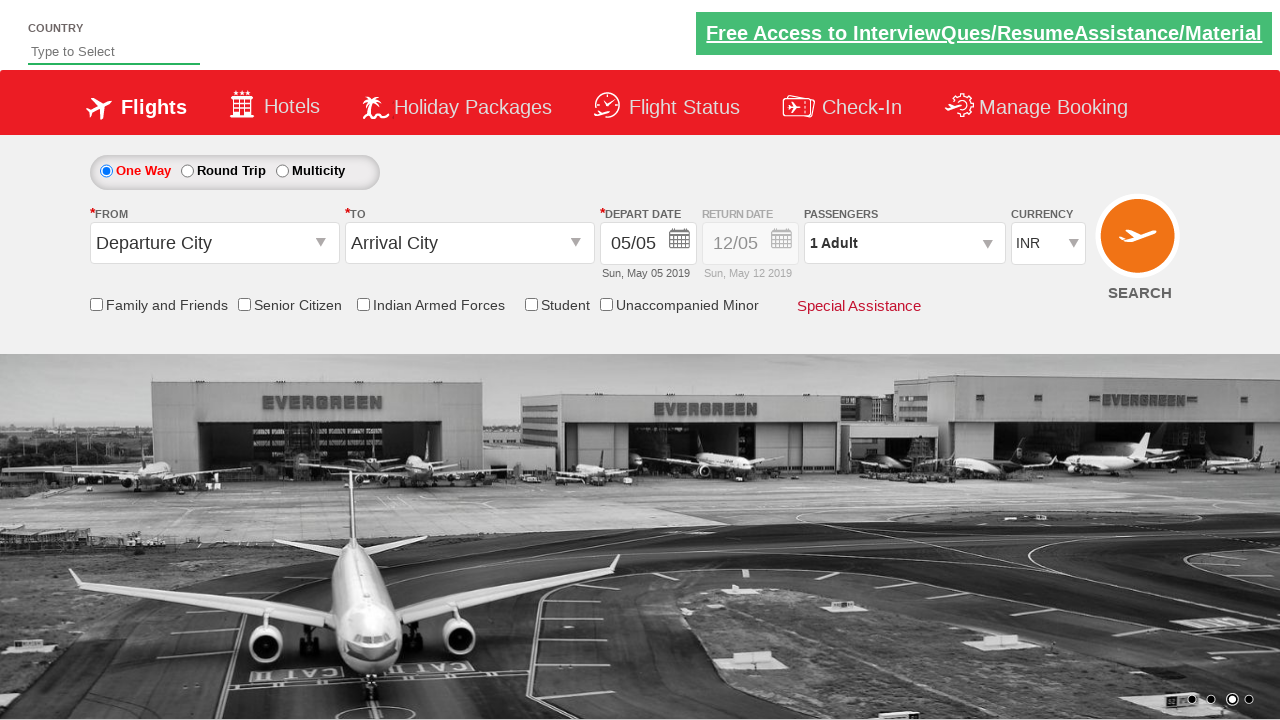